Tests multiple tab handling by clicking "Try it Yourself" button which opens a new tab, then switches between the tabs to verify navigation works correctly

Starting URL: https://www.w3schools.com/tags/tag_frame.asp

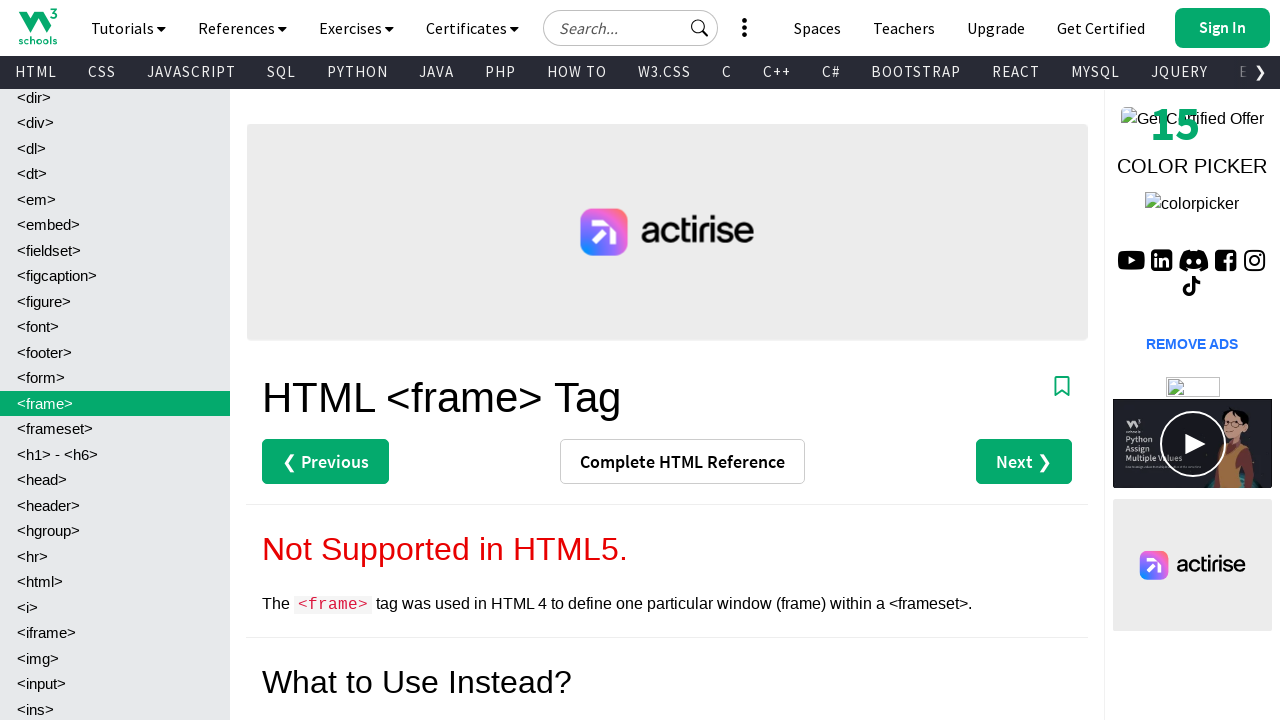

Navigated to W3Schools frame tag documentation page
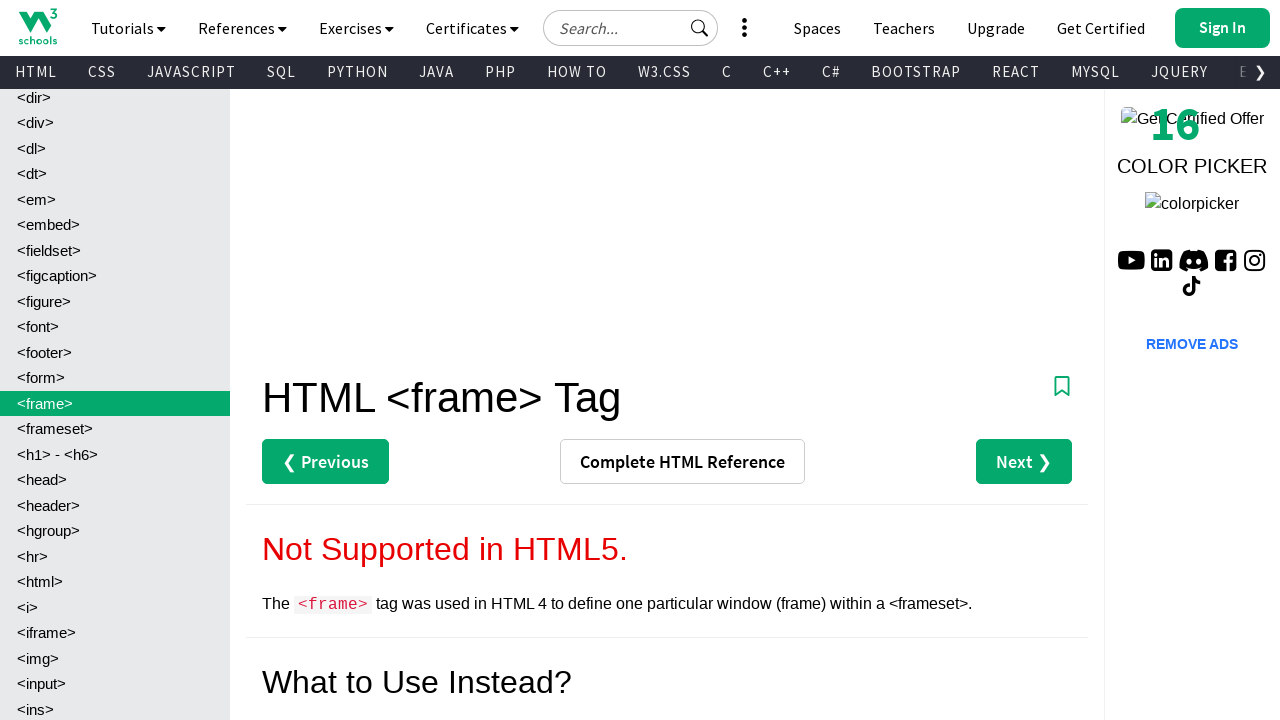

Clicked 'Try it Yourself' button to open new tab at (334, 360) on xpath=//a[text()='Try it Yourself »']
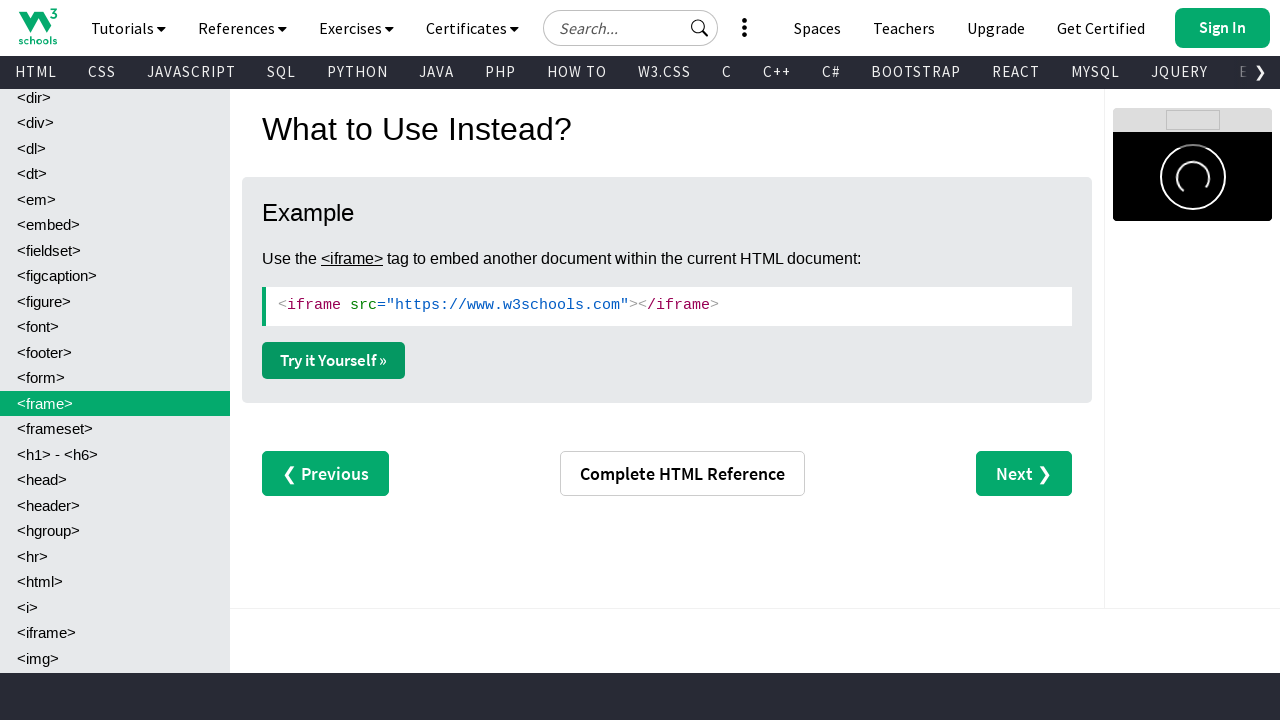

New tab opened and captured
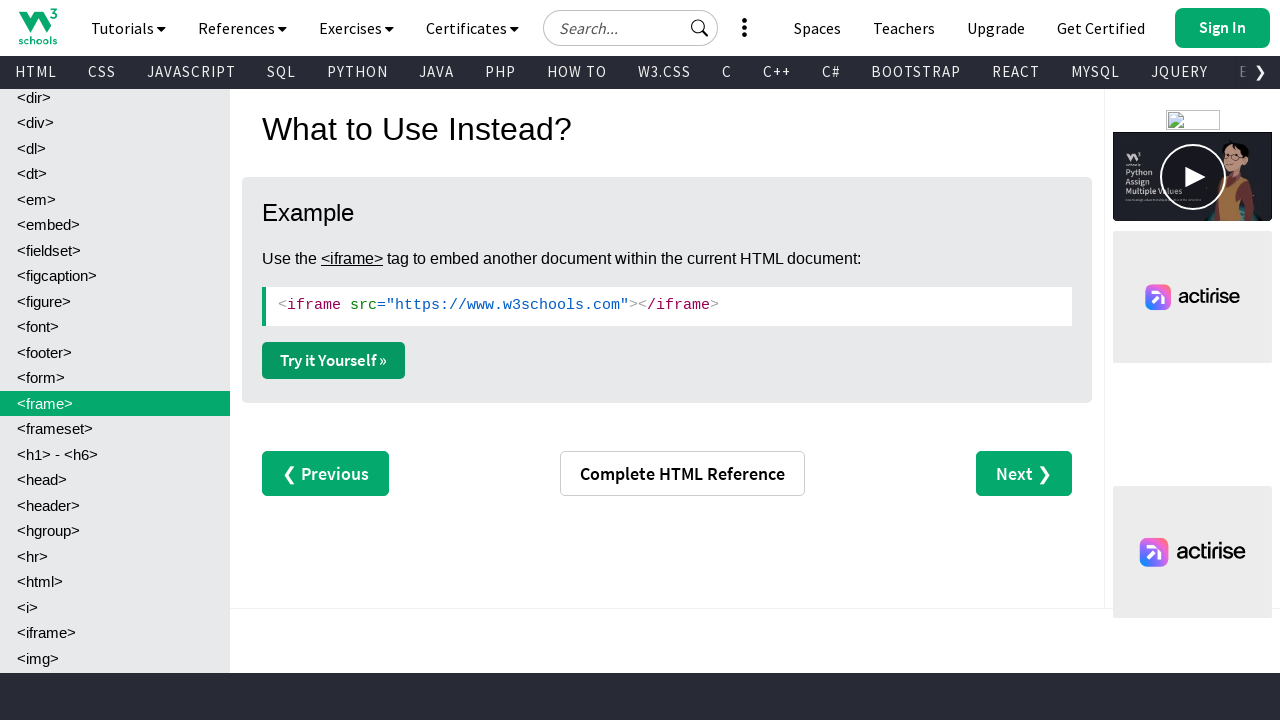

New tab finished loading
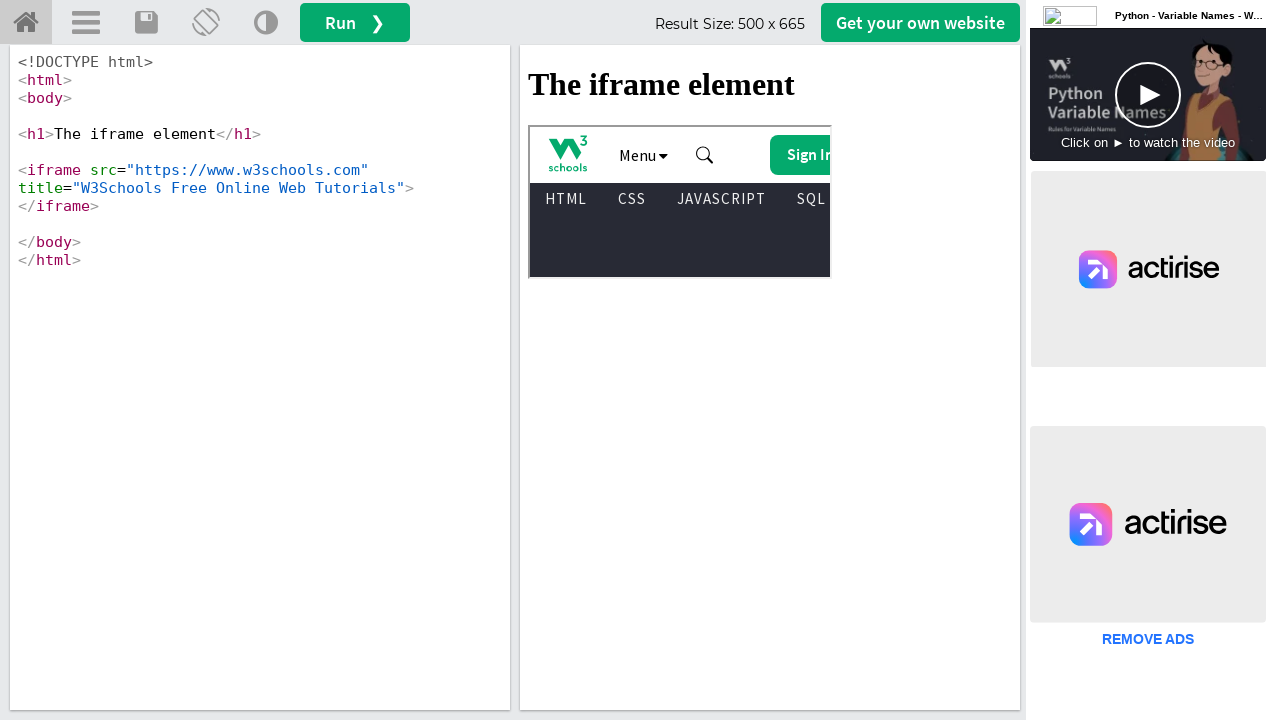

Retrieved new tab title: W3Schools Tryit Editor
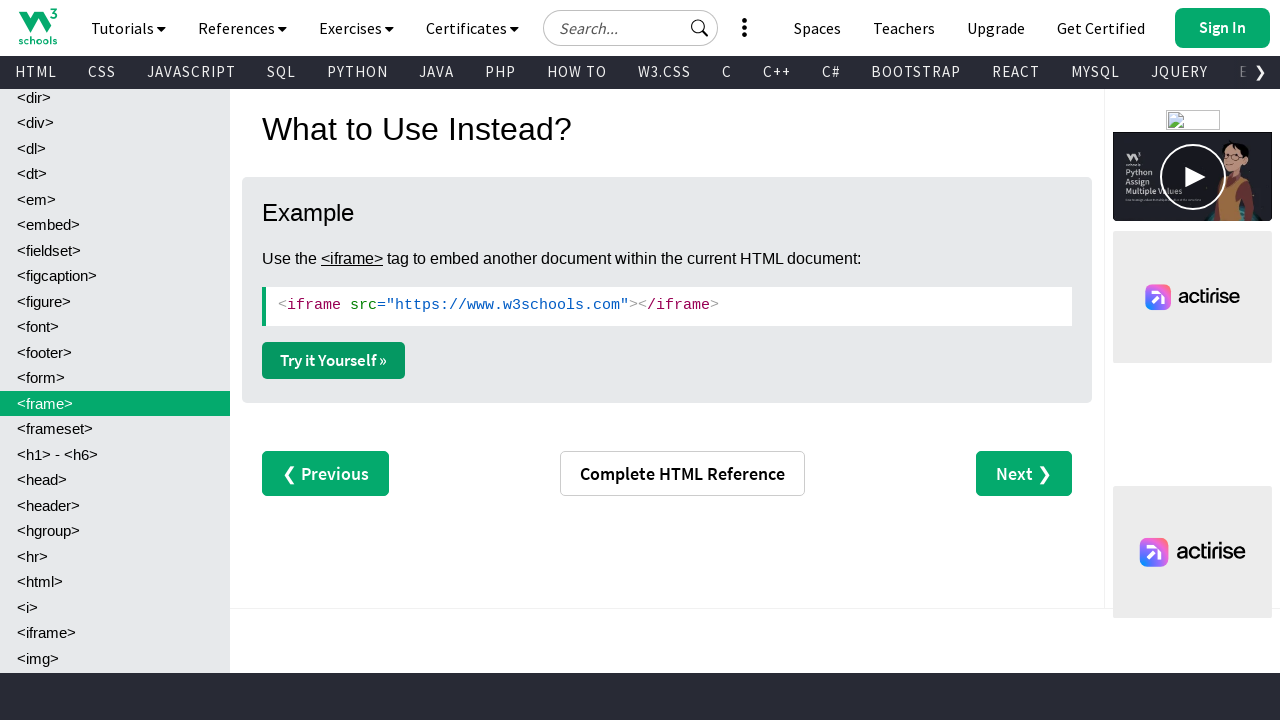

Retrieved original tab title: HTML frame tag
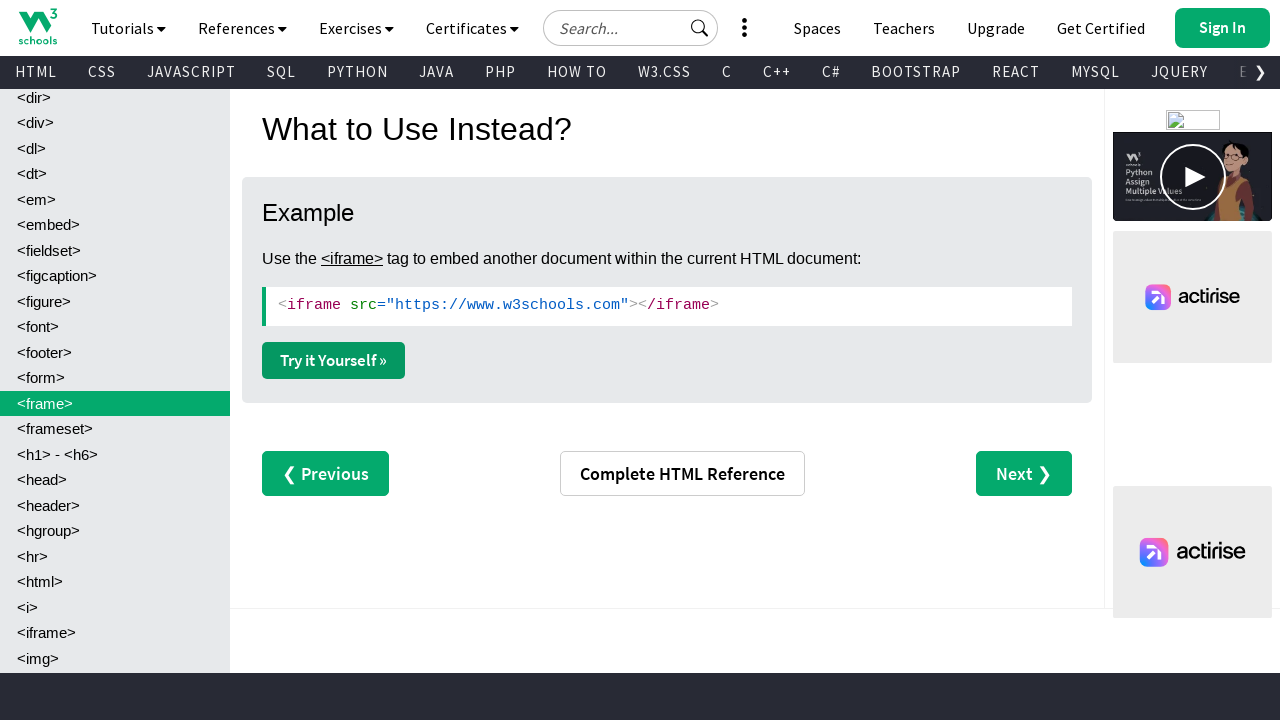

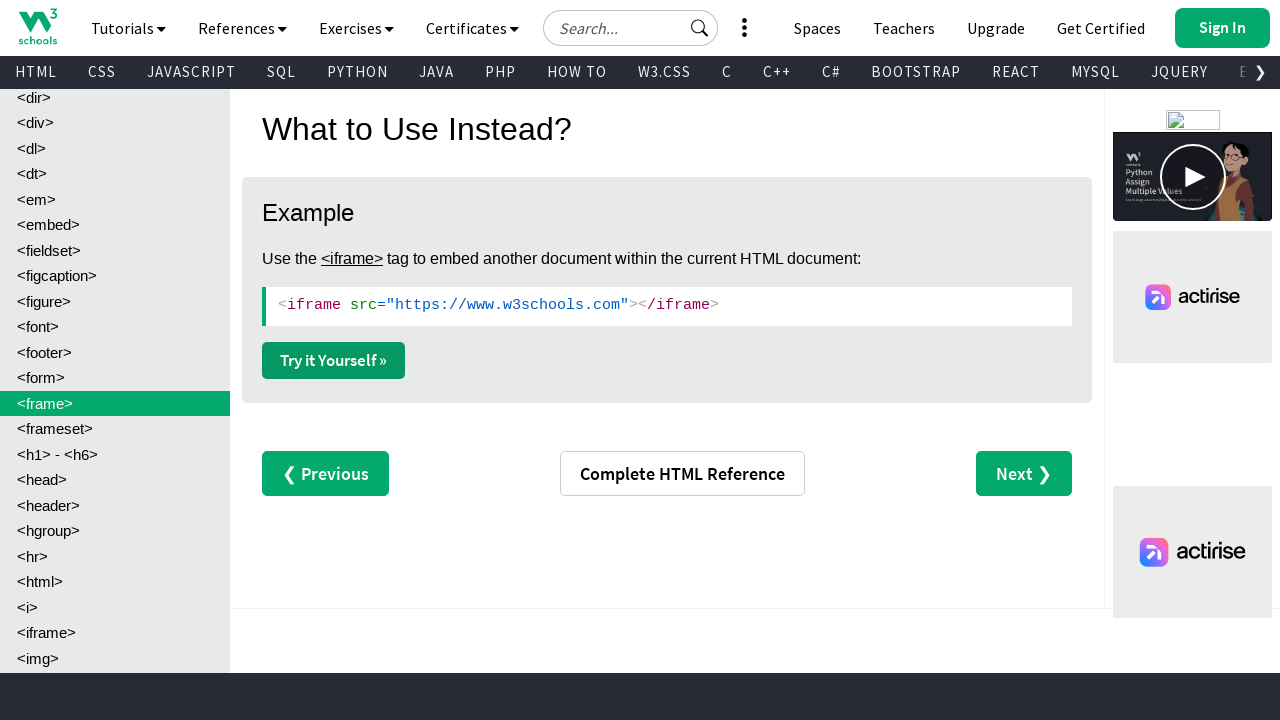